Tests drag and drop functionality by dragging a draggable element onto a droppable target on the jQuery UI demo page.

Starting URL: http://jqueryui.com/resources/demos/droppable/default.html

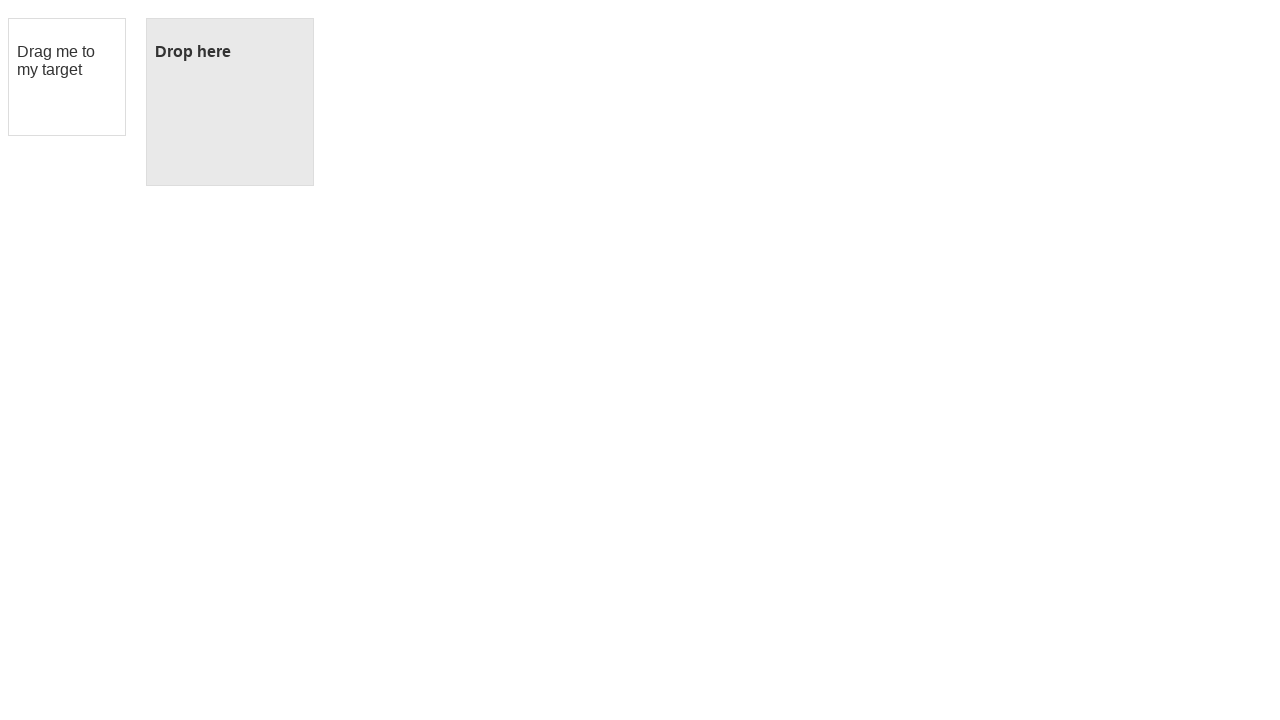

Waited for draggable element to be visible
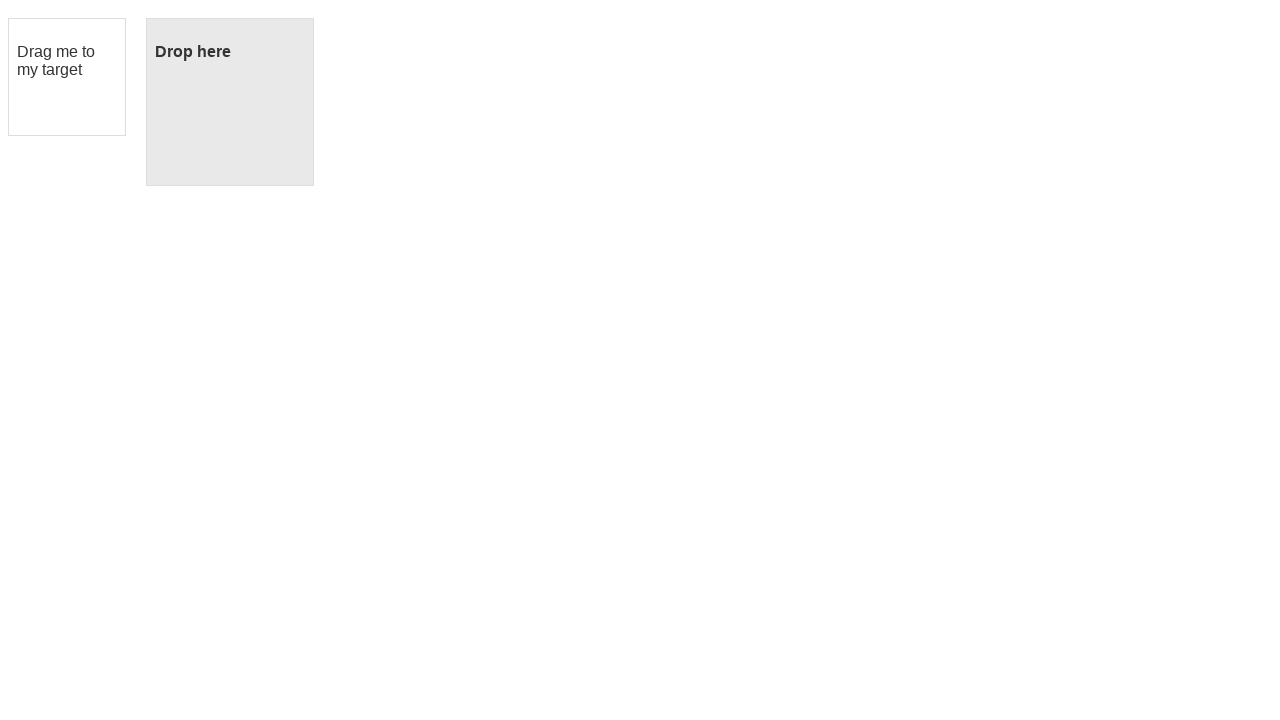

Waited for droppable target to be visible
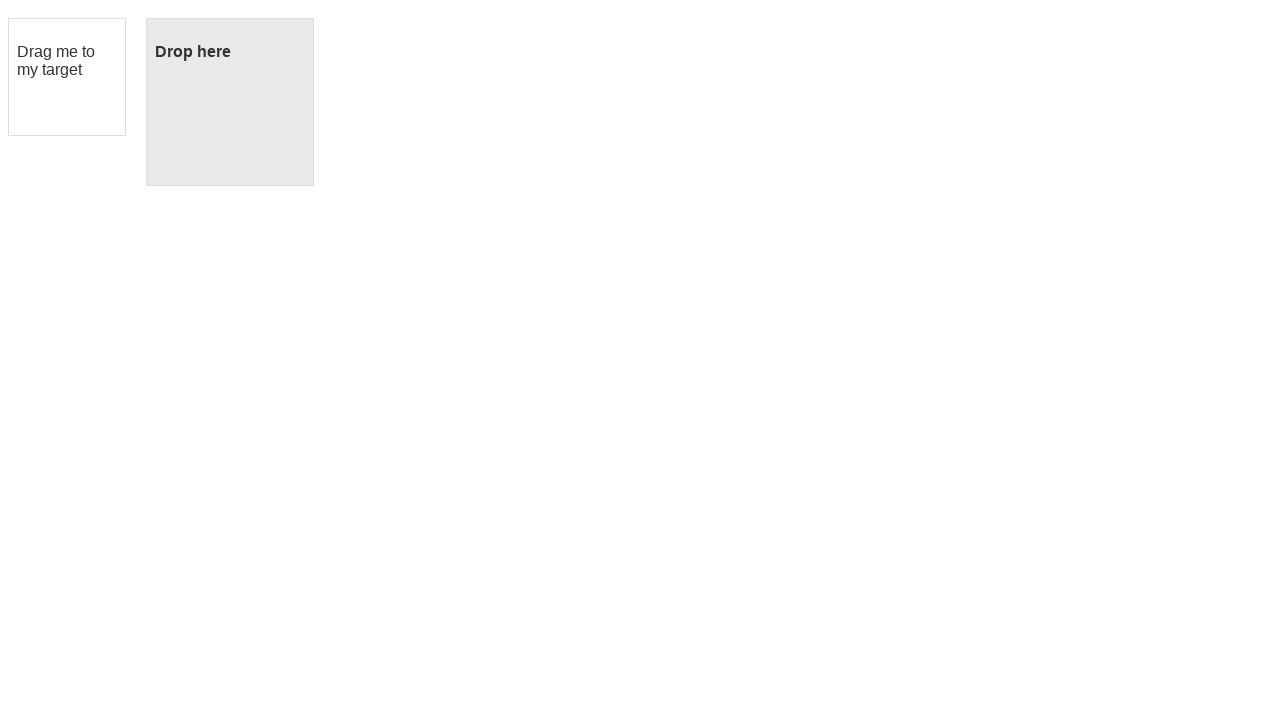

Dragged draggable element onto droppable target at (230, 102)
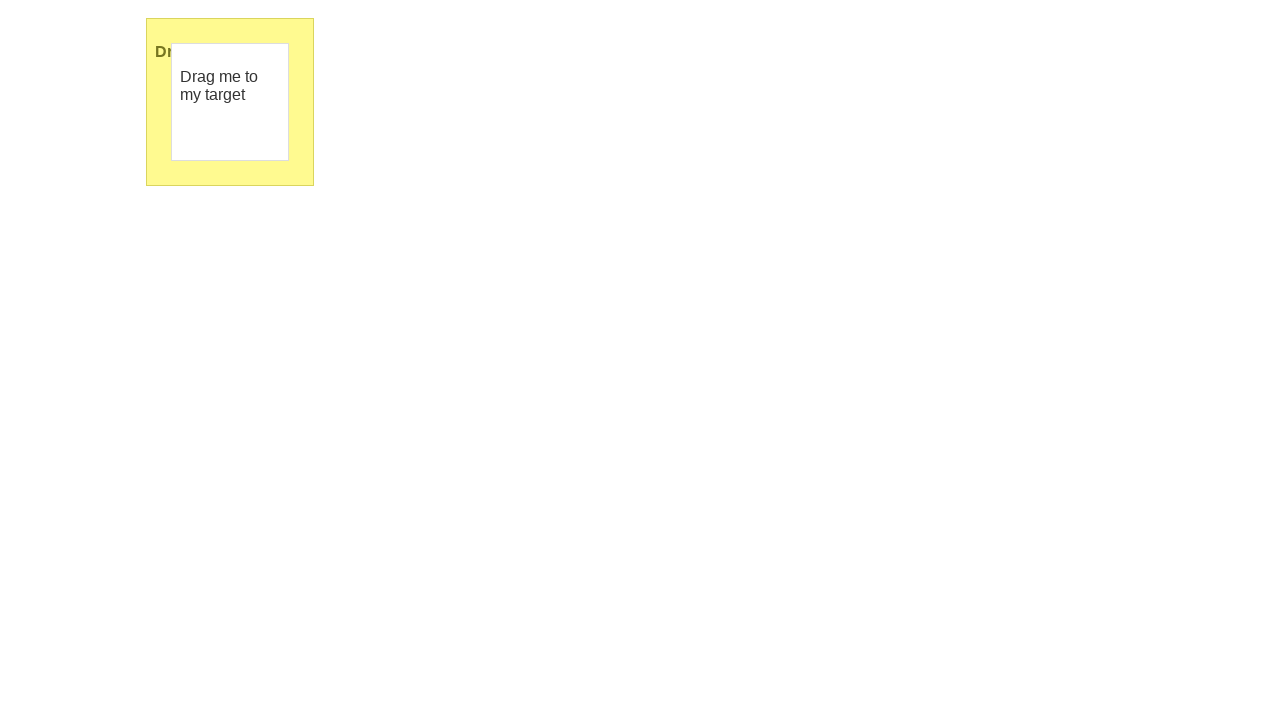

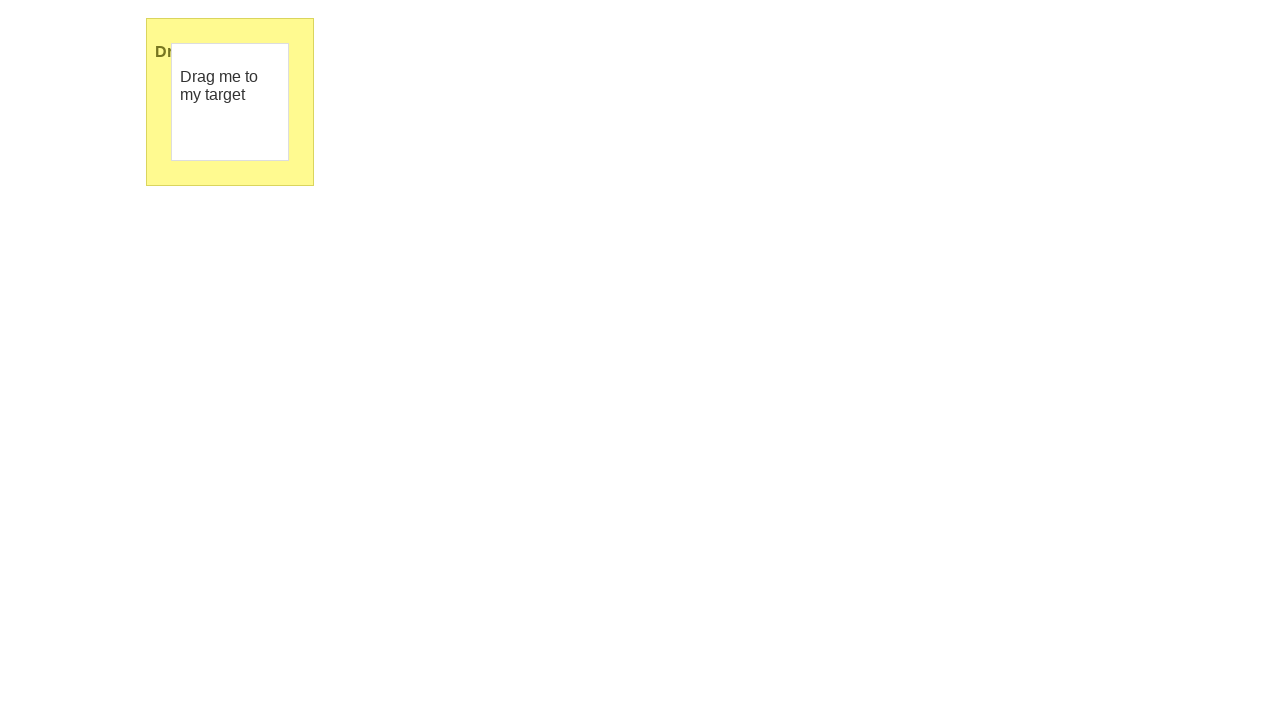